Tests filling a form field by entering text into the first name input field on a test blog page

Starting URL: http://only-testing-blog.blogspot.in/2013/11/new-test.html

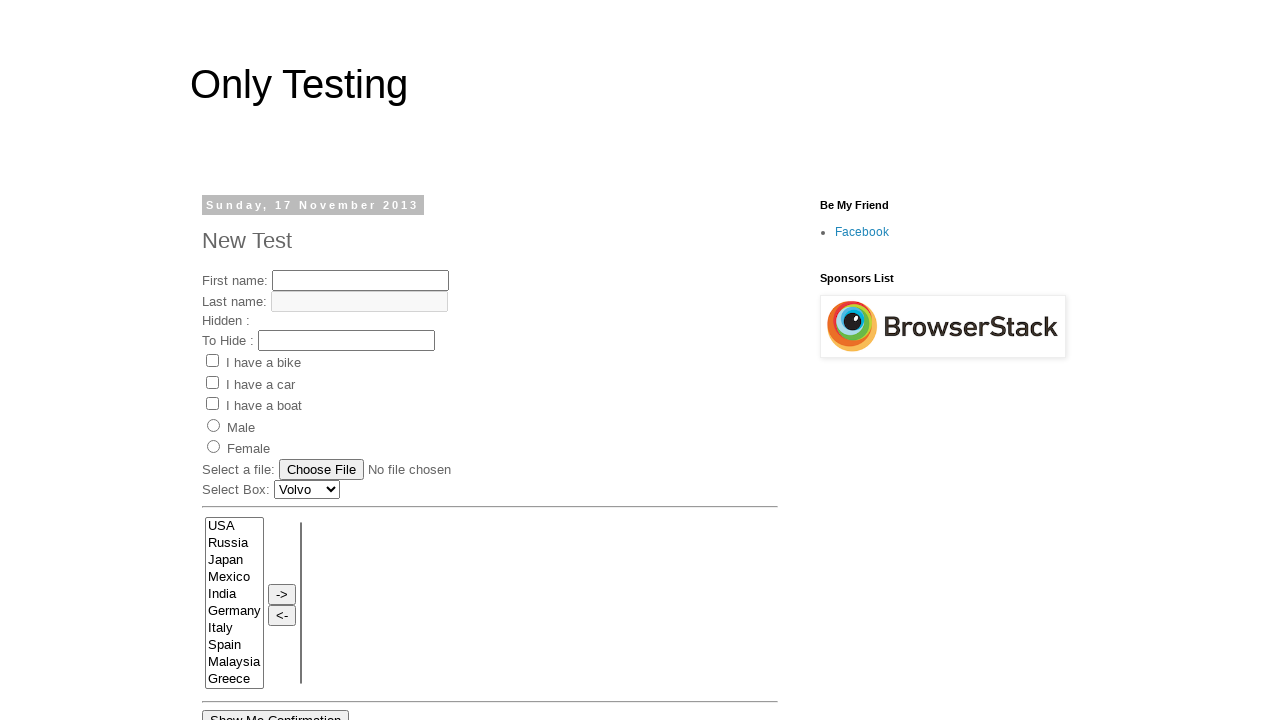

Filled first name input field with 'junittest2 class-test1' on input[name='fname']
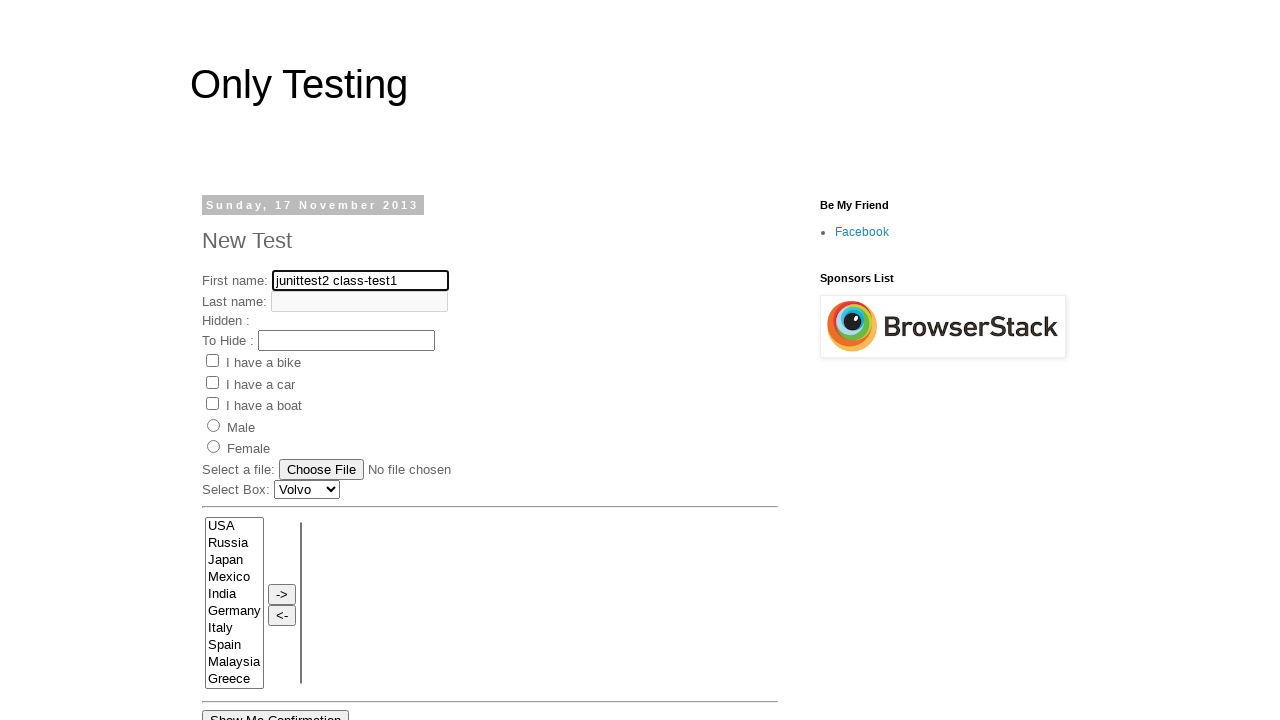

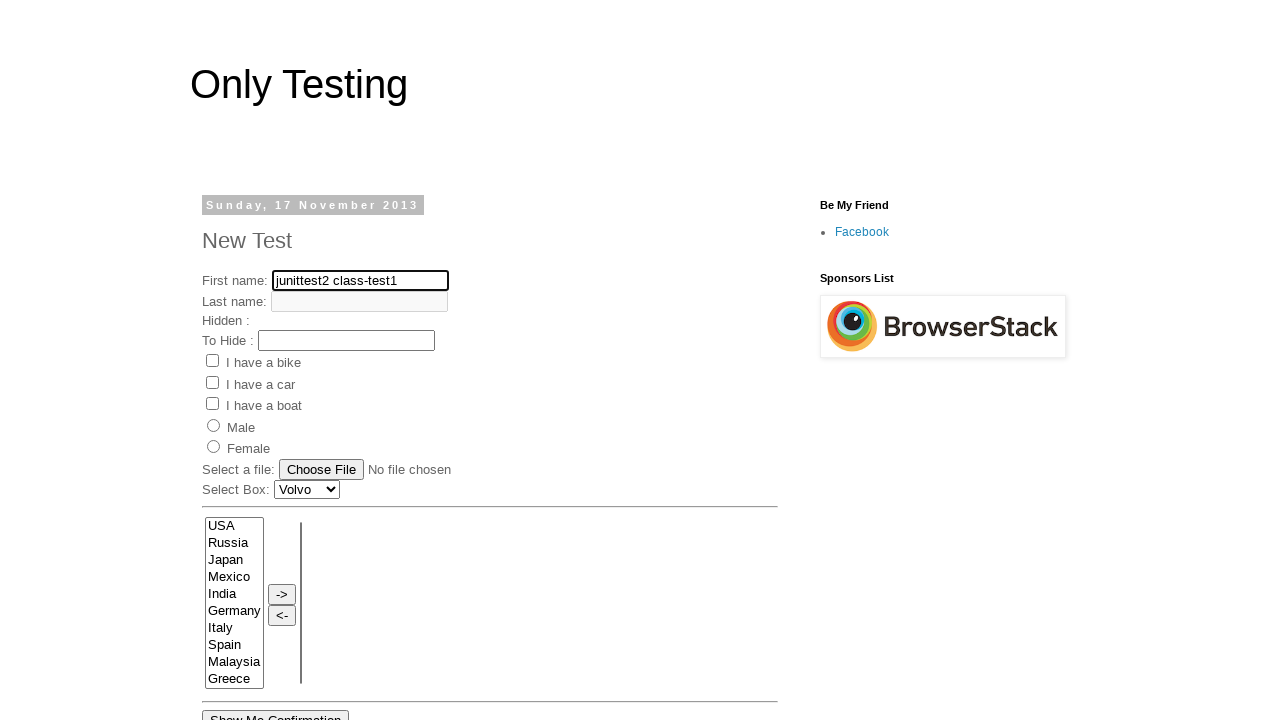